Tests updating form information after initial submission by filling and submitting the form, then modifying the permanent address and resubmitting

Starting URL: https://demoqa.com/text-box

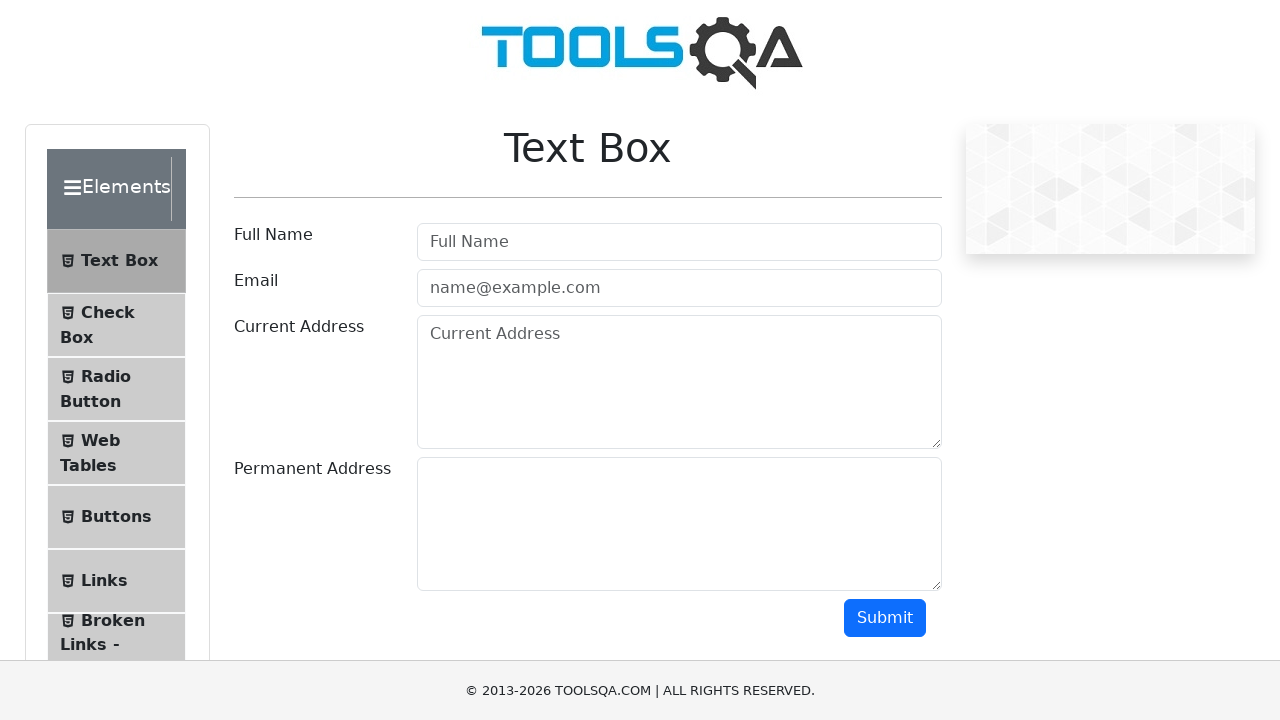

Clicked on Full Name input field at (679, 242) on input[placeholder='Full Name']
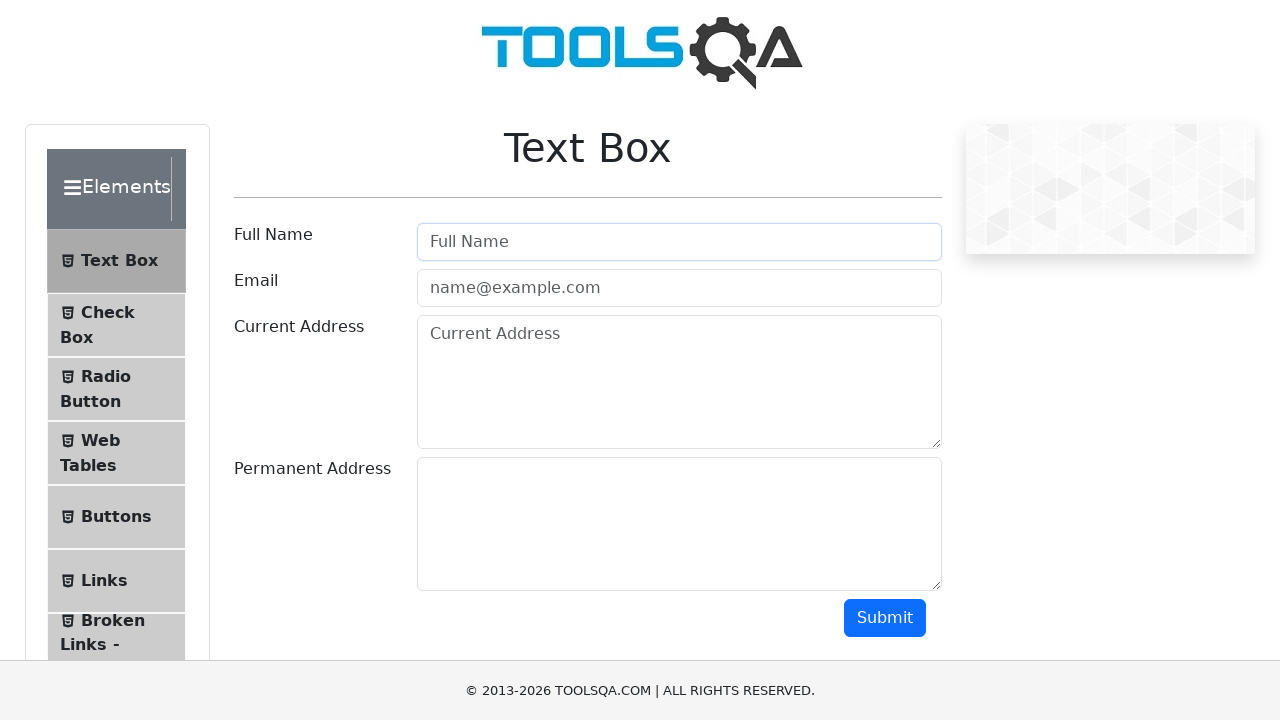

Filled Full Name field with 'Дима1' on input[placeholder='Full Name']
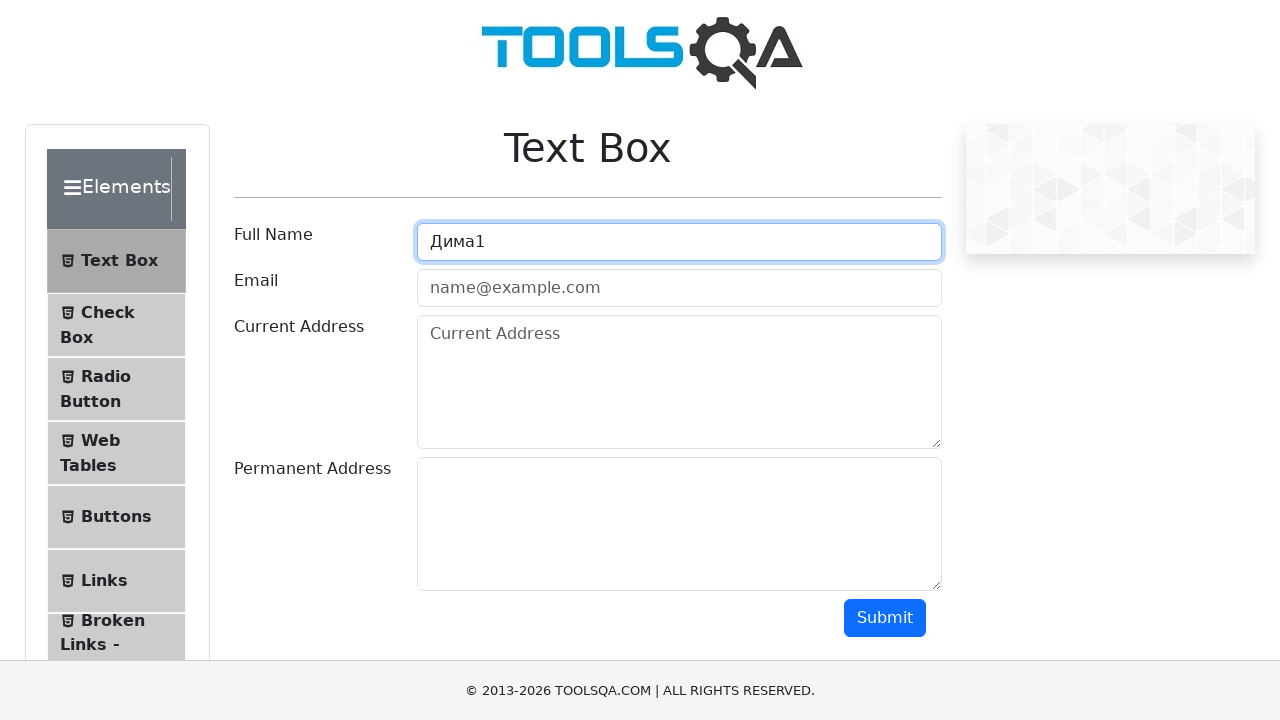

Clicked on Email input field at (679, 288) on input[placeholder='name@example.com']
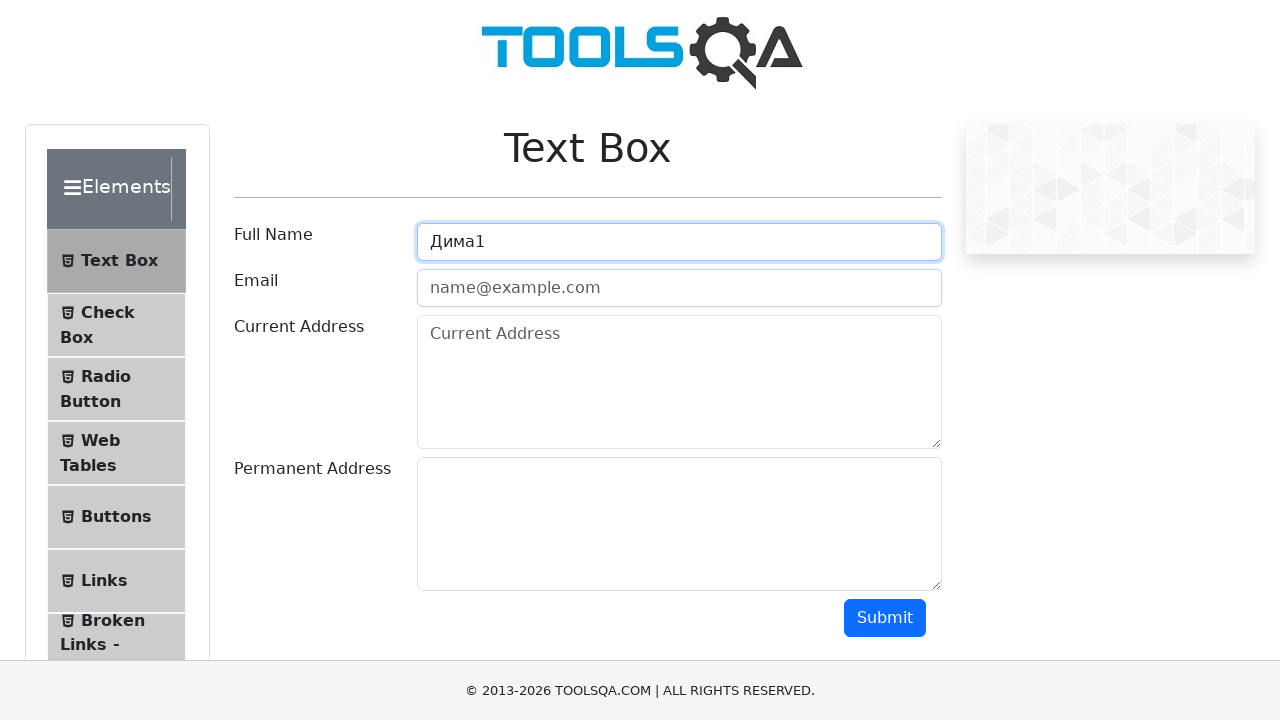

Filled Email field with 'wdwq@gmail.com' on input[placeholder='name@example.com']
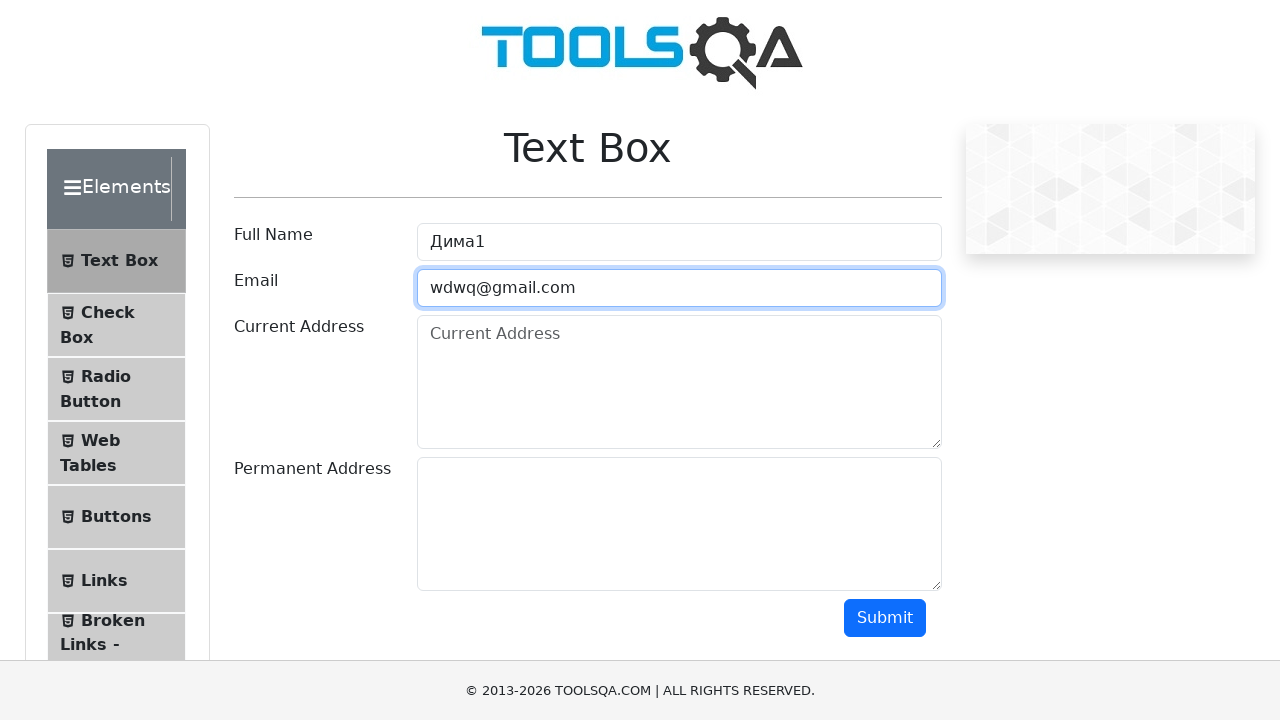

Clicked on Current Address textarea at (679, 382) on textarea[placeholder='Current Address']
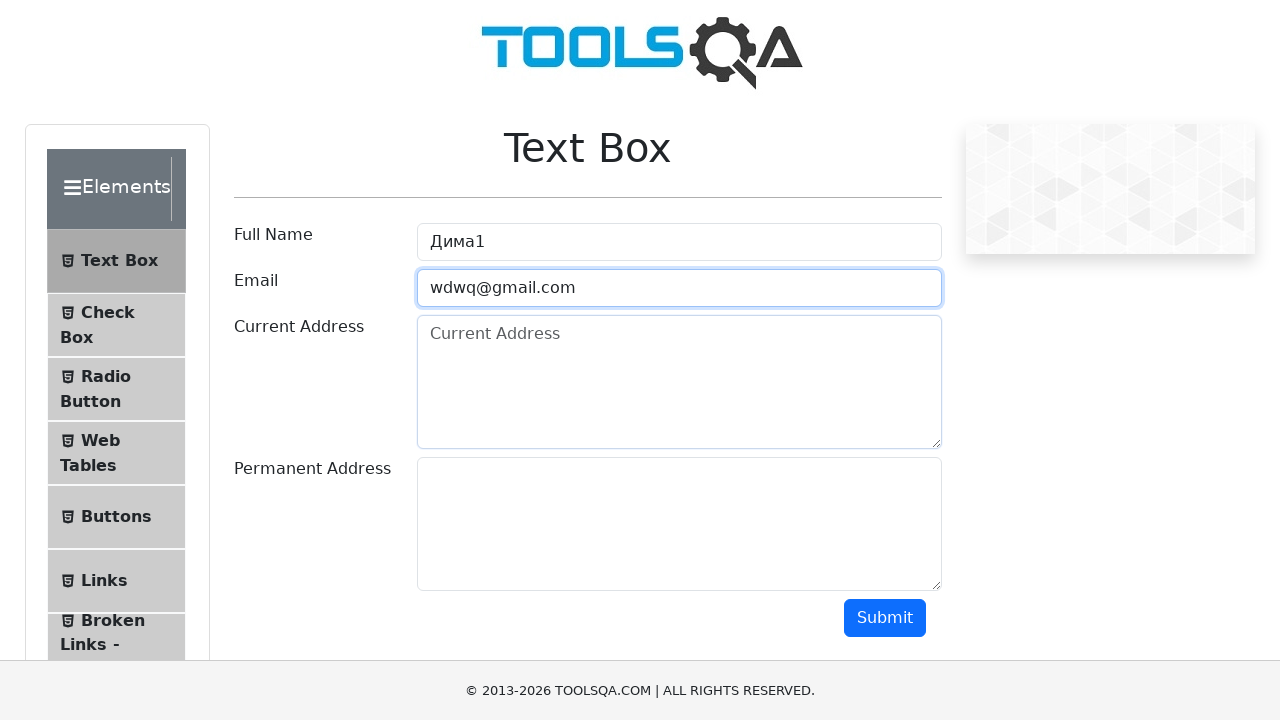

Filled Current Address field with 'ааа' on textarea[placeholder='Current Address']
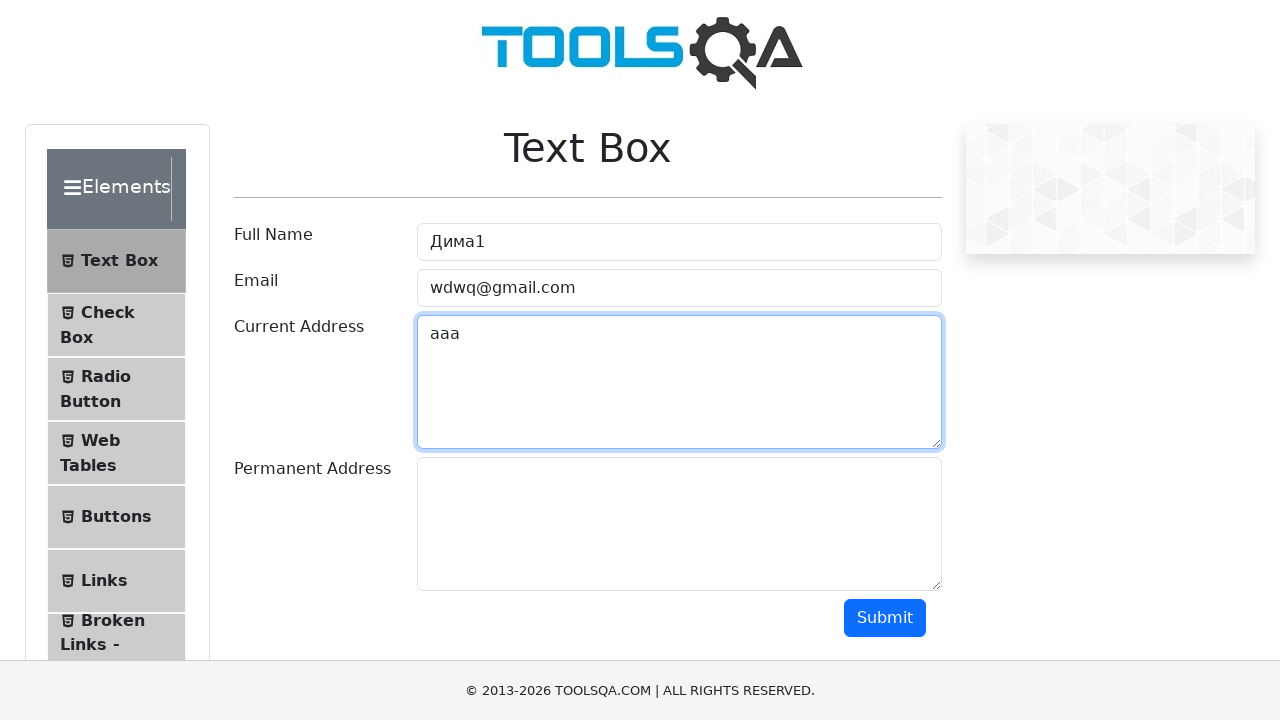

Clicked on Permanent Address input field at (679, 524) on #permanentAddress
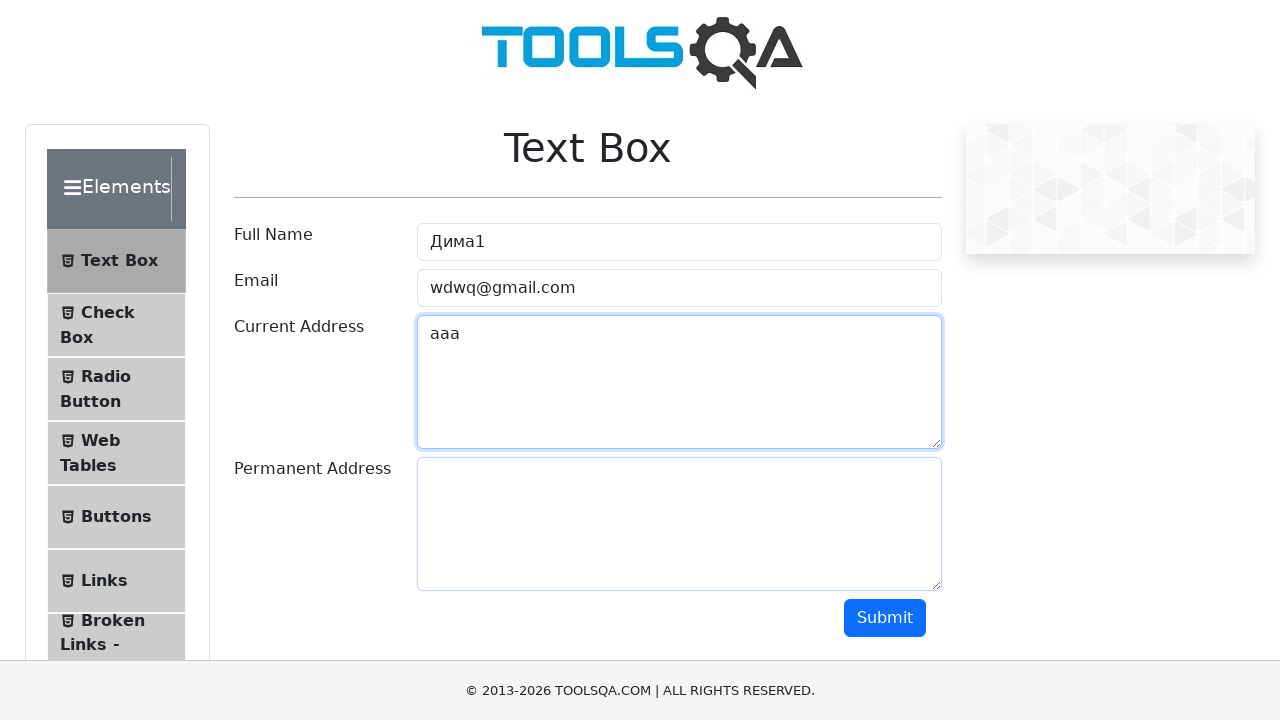

Filled Permanent Address field with 'ыаыа' on #permanentAddress
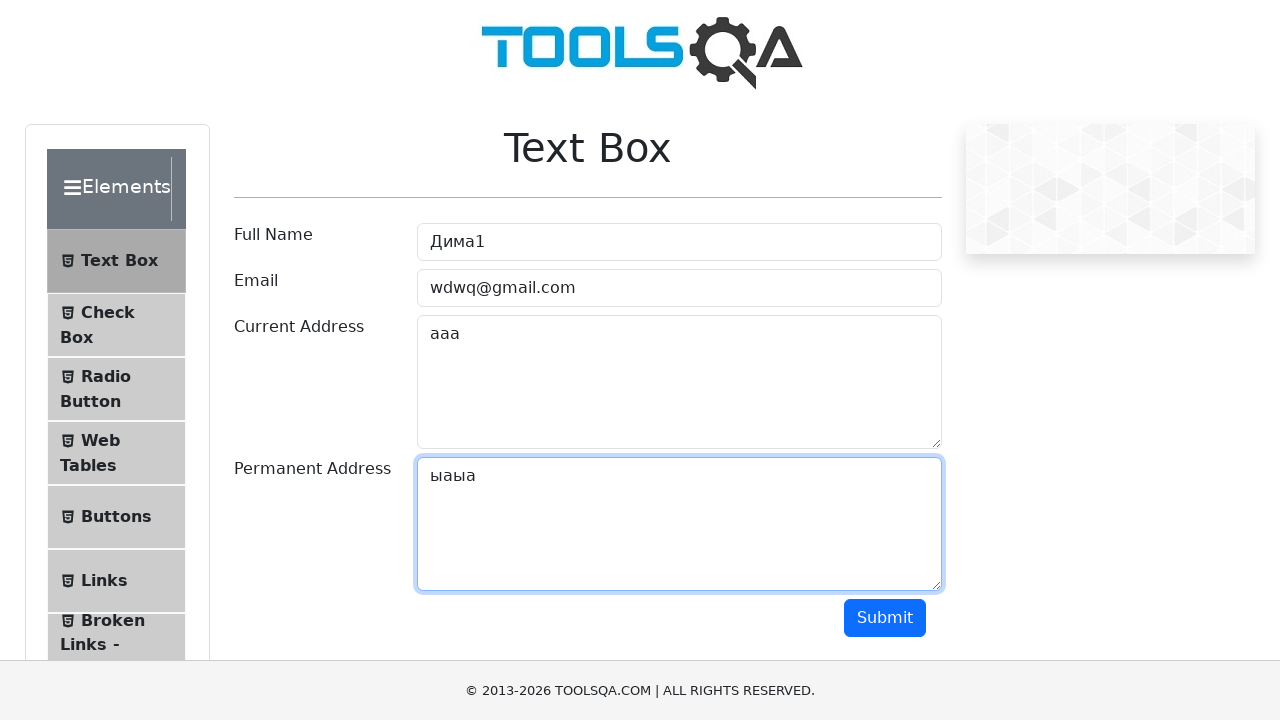

Clicked Submit button to submit initial form at (885, 618) on button:has-text('Submit')
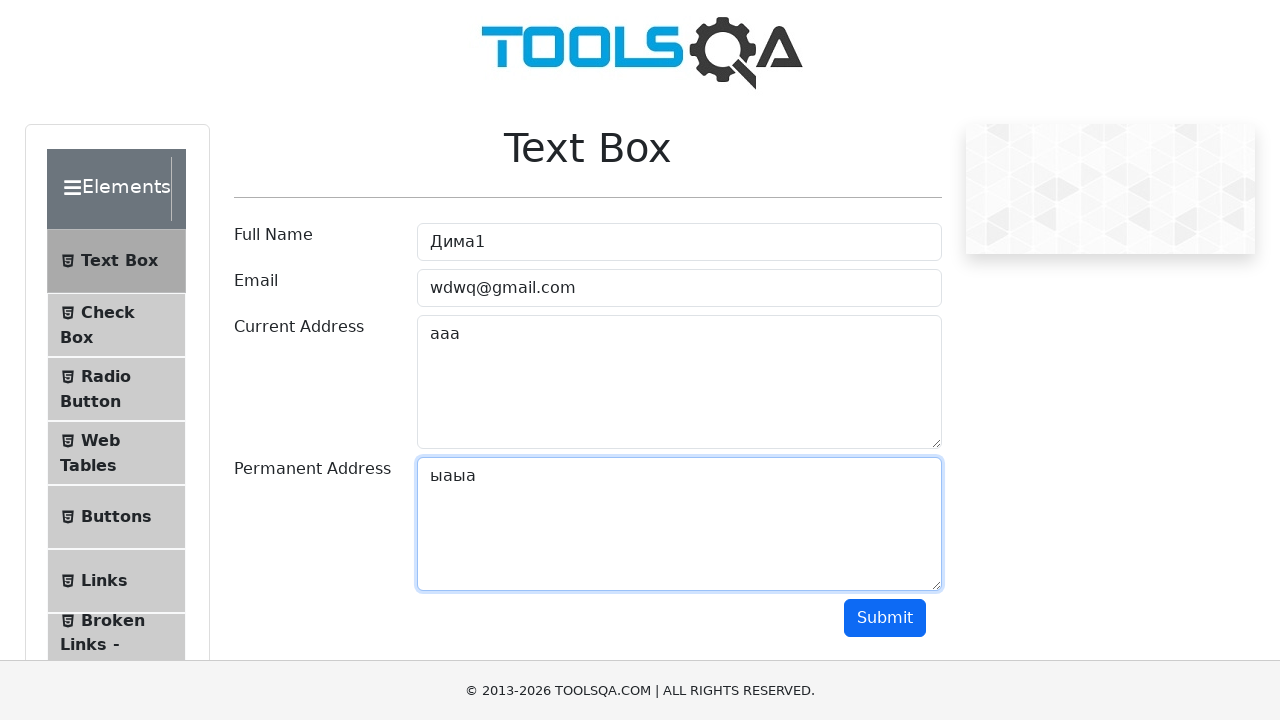

Clicked on Permanent Address field in output section to update at (679, 524) on #permanentAddress-wrapper #permanentAddress
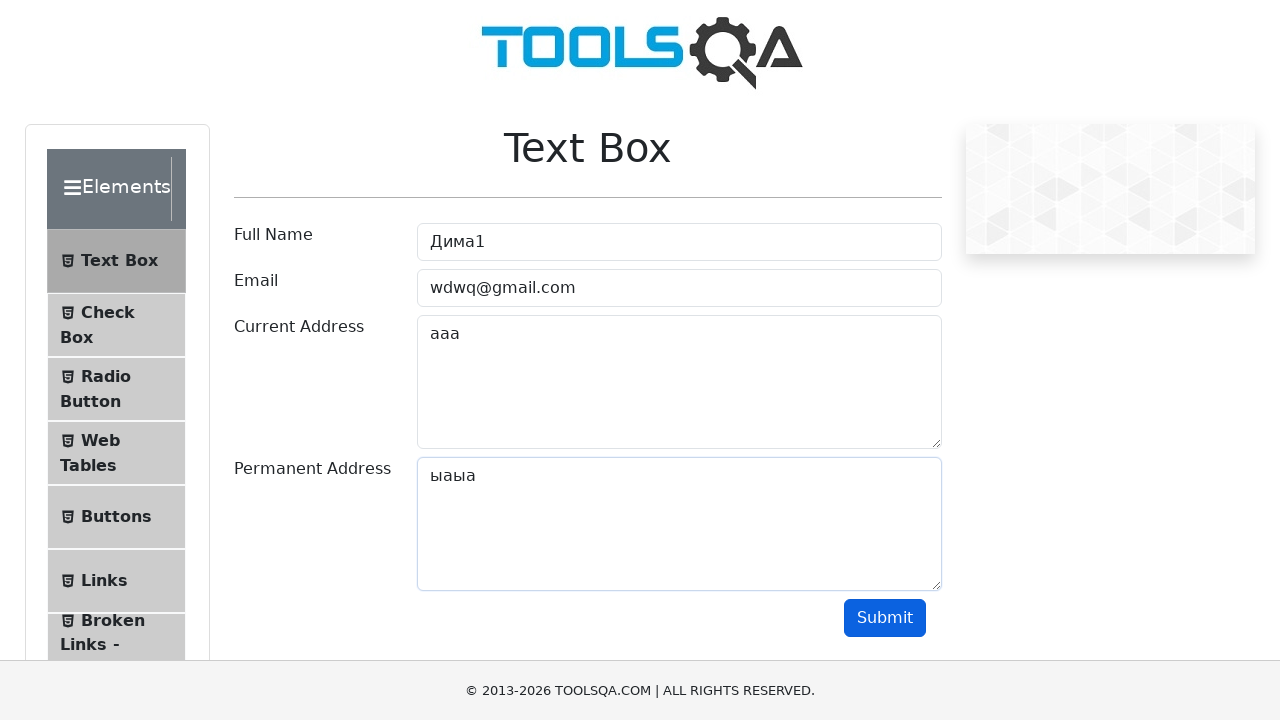

Updated Permanent Address field with 'ыаыццццца' on #permanentAddress-wrapper #permanentAddress
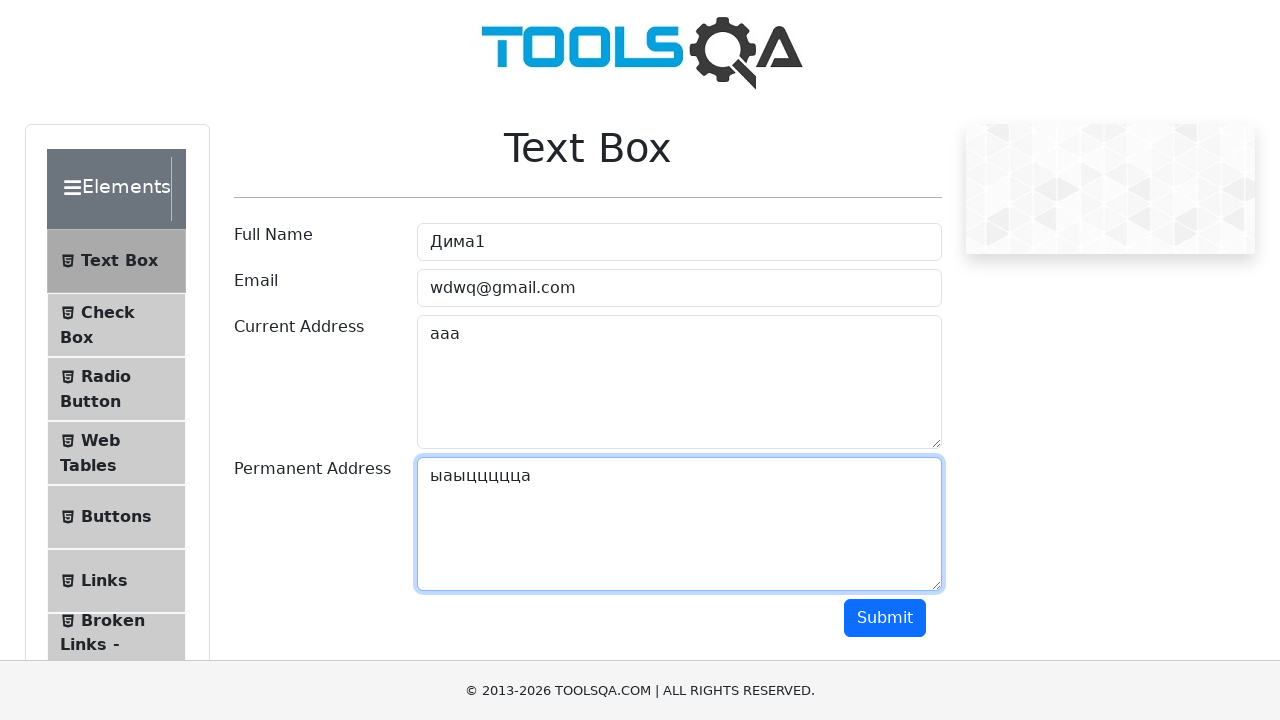

Clicked Submit button to resubmit form with updated address at (885, 618) on button:has-text('Submit')
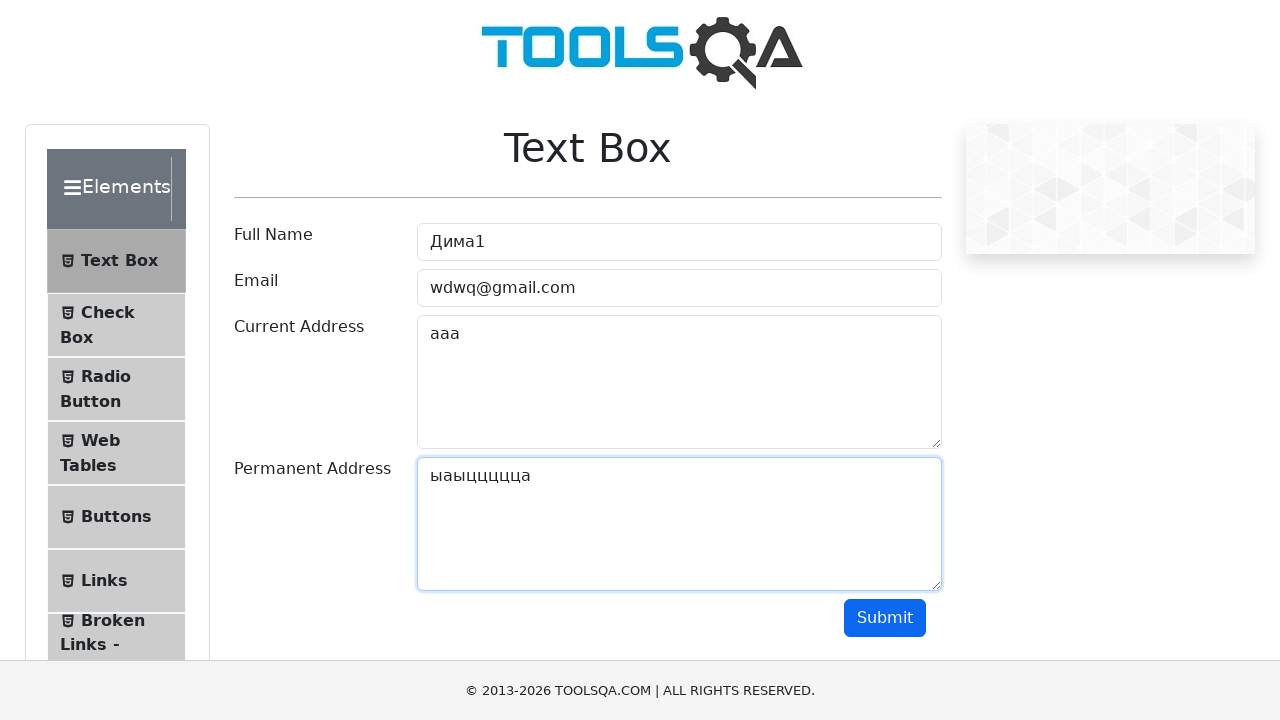

Verified updated permanent address appears in form output
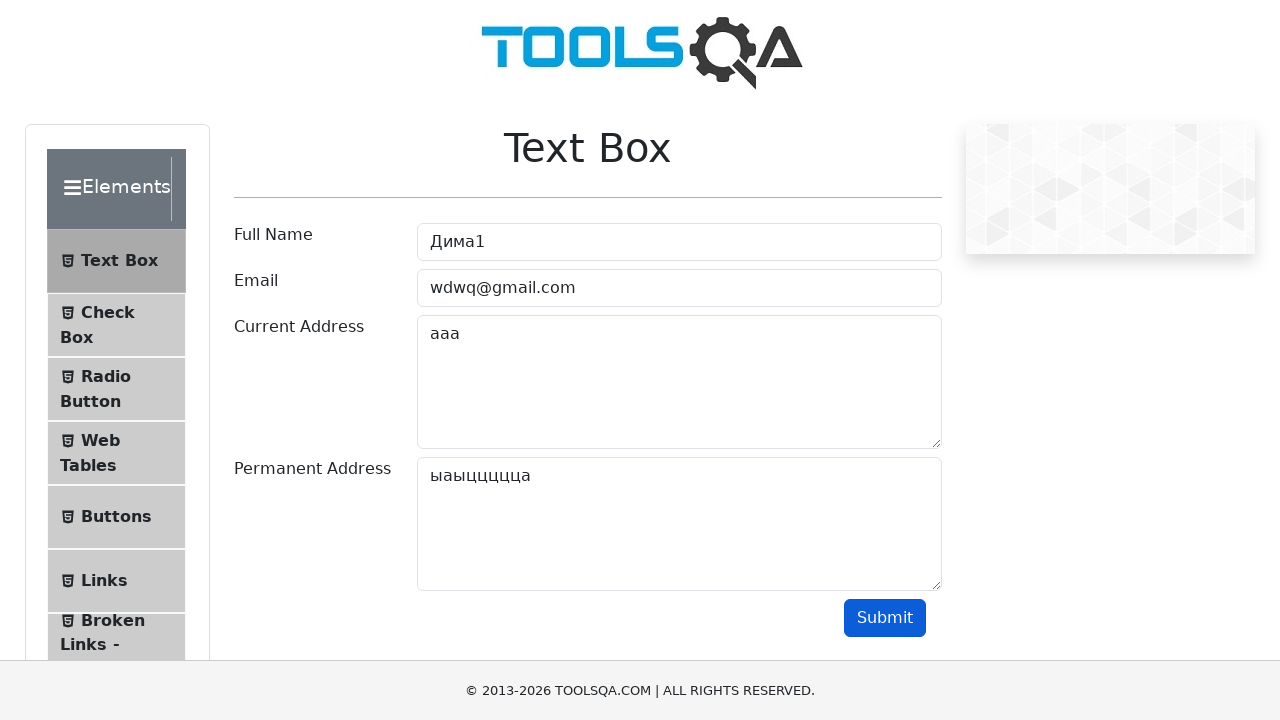

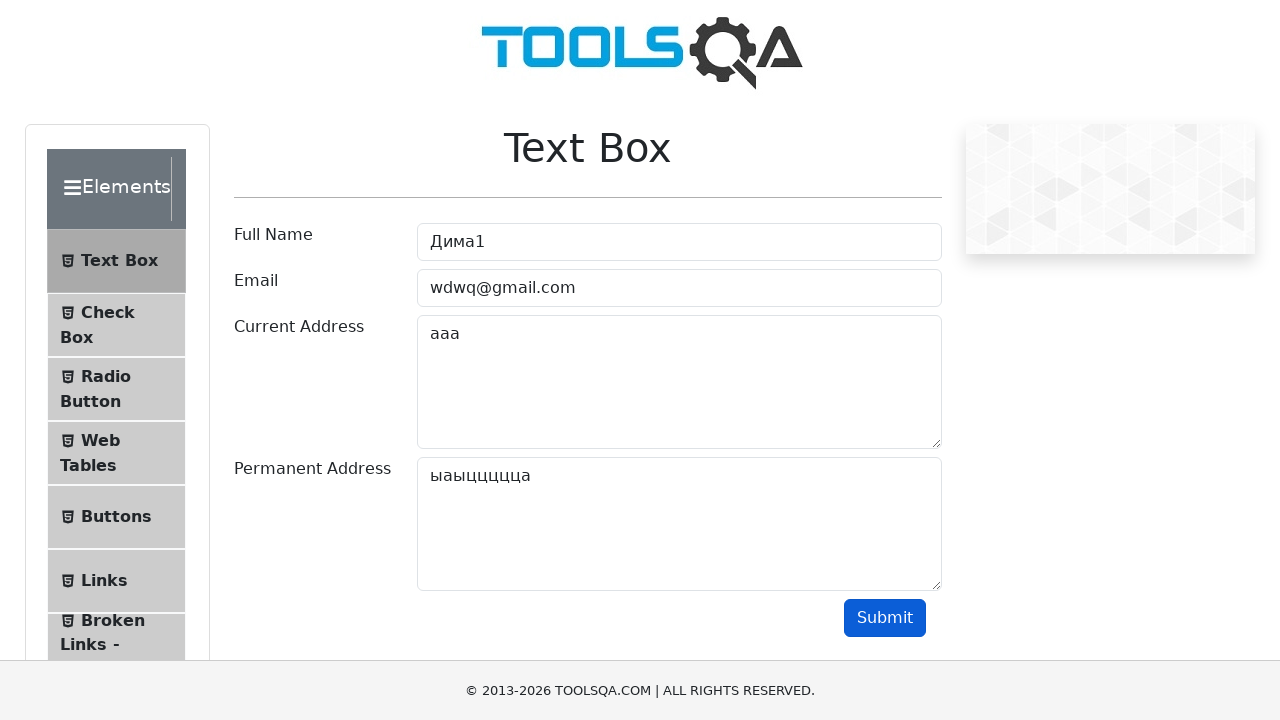